Navigates to Nike's women's pants and leggings product listing page and verifies that product cards with titles, descriptions, prices, and images are loaded correctly.

Starting URL: https://www.nike.com/es/w/mujer-pantalones-y-mallas-2kq19z5e1x6

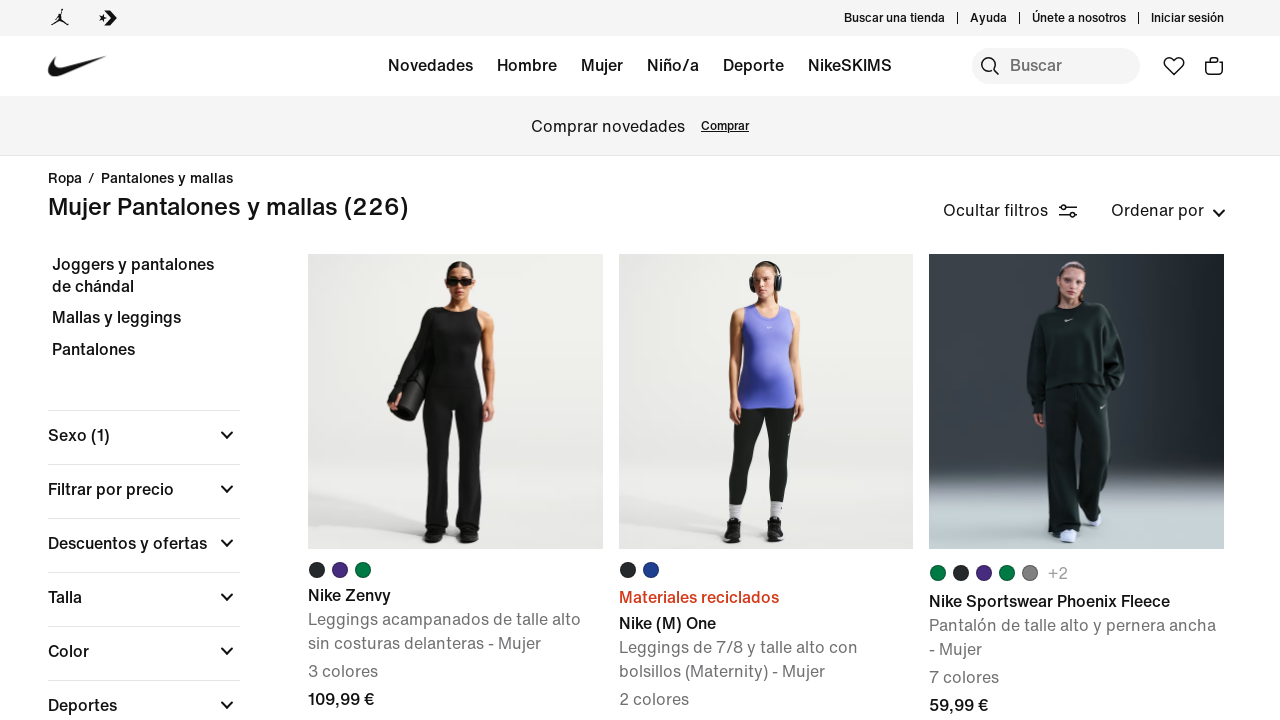

Navigated to Nike women's pants and leggings product listing page
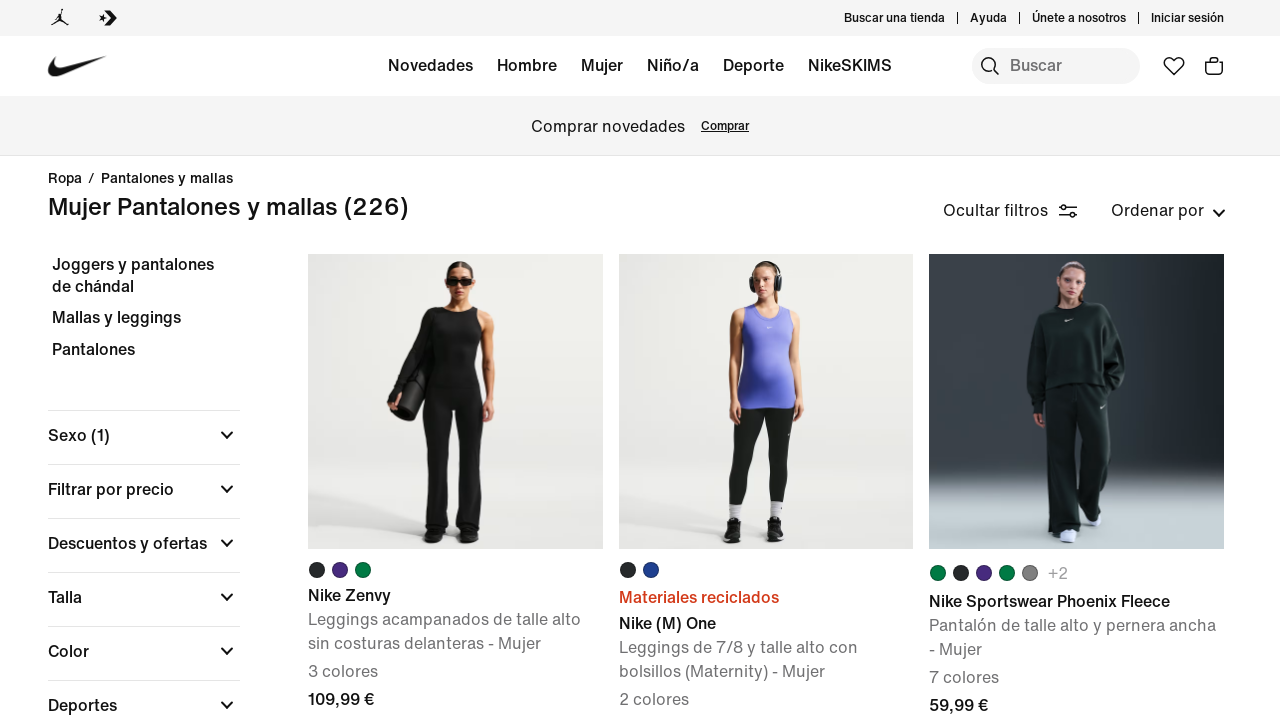

Product cards loaded on the page
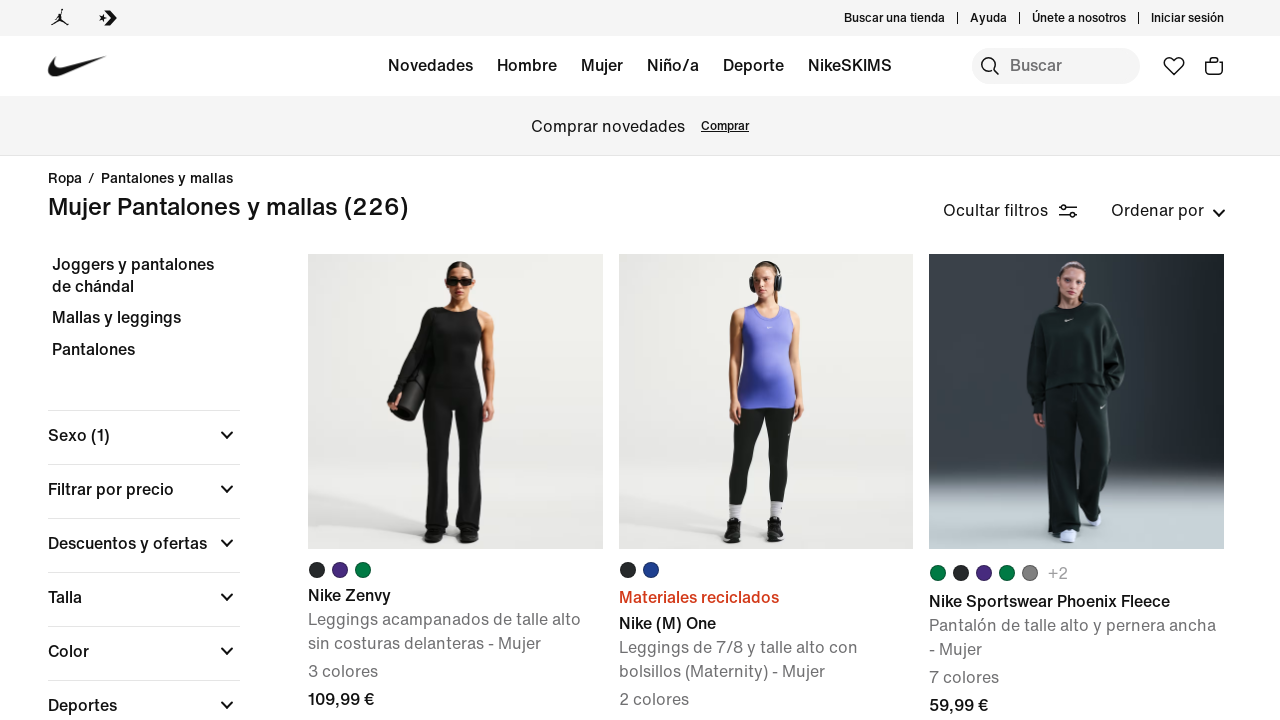

Product card titles are present
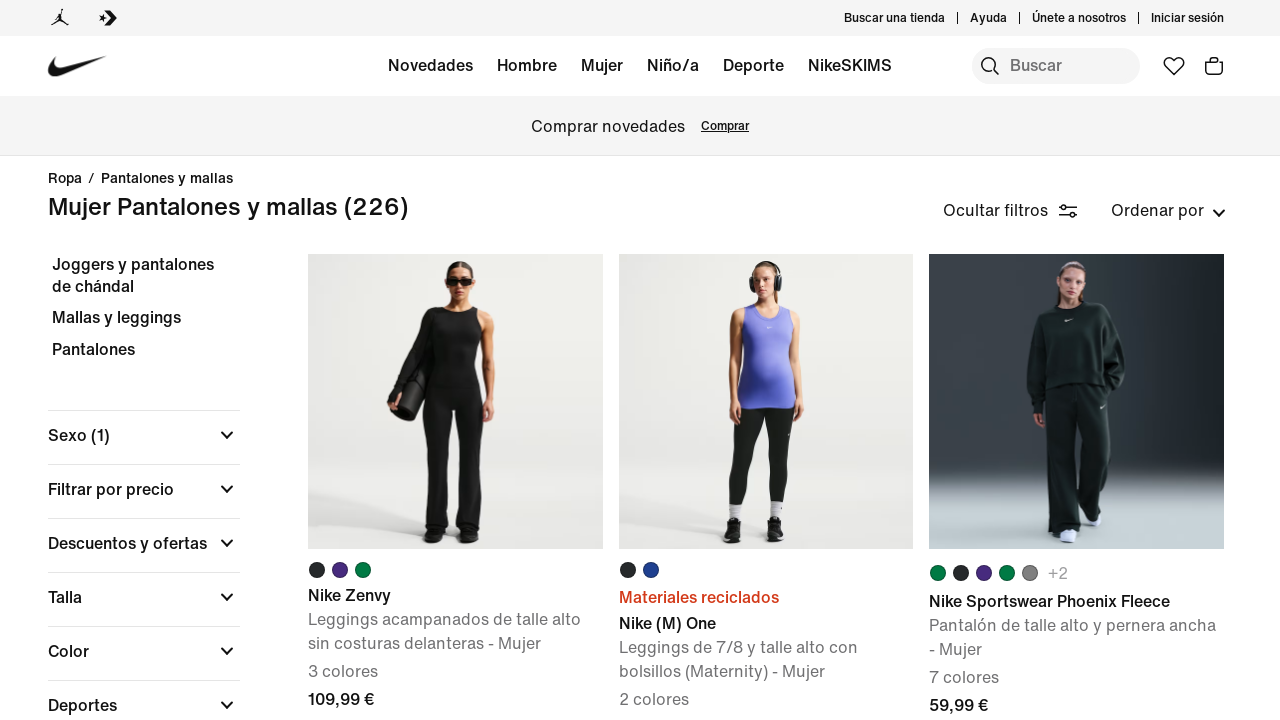

Product price elements are present
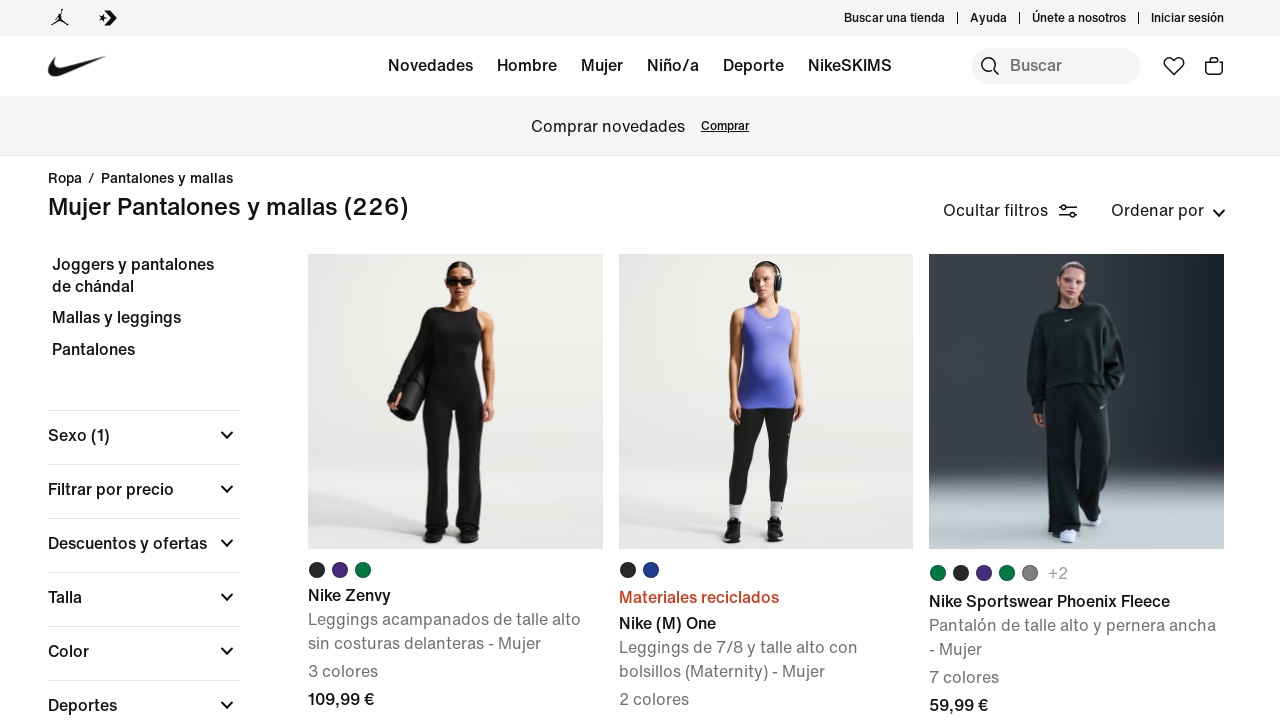

Product card images are present
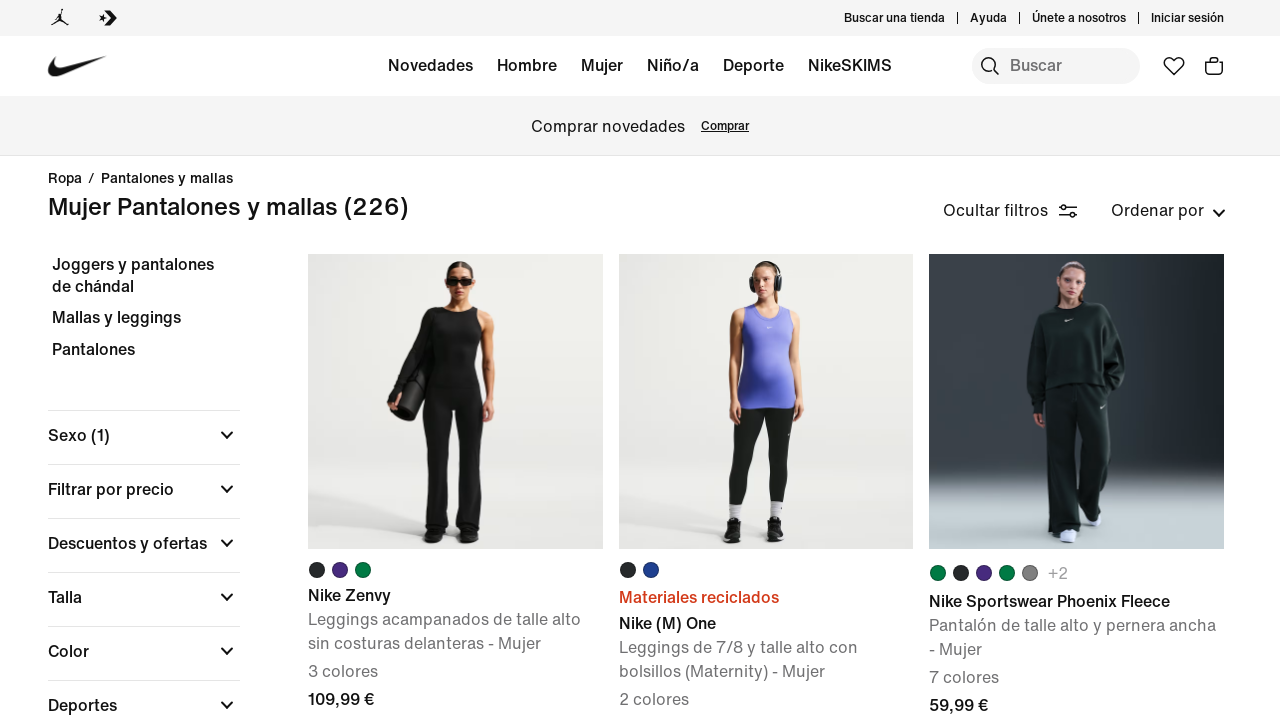

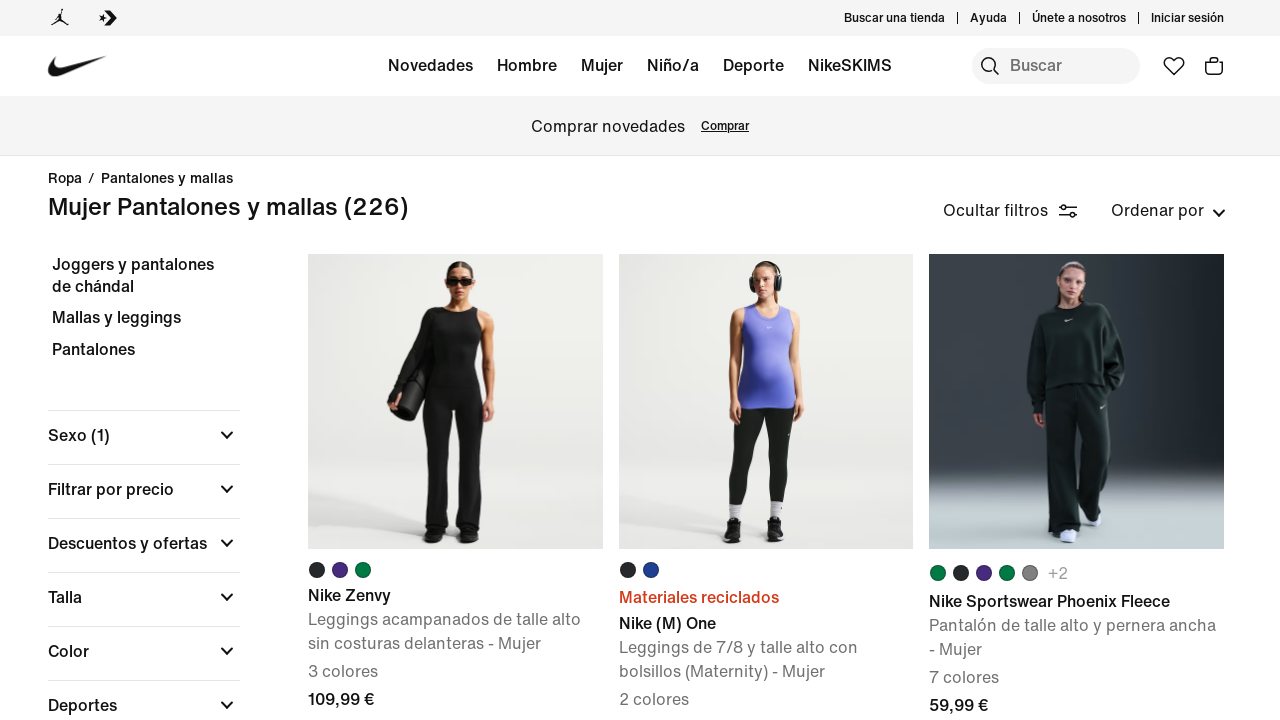